Tests browser window handling by opening new windows and tabs, switching between them, and verifying content in each window

Starting URL: https://demoqa.com/browser-windows

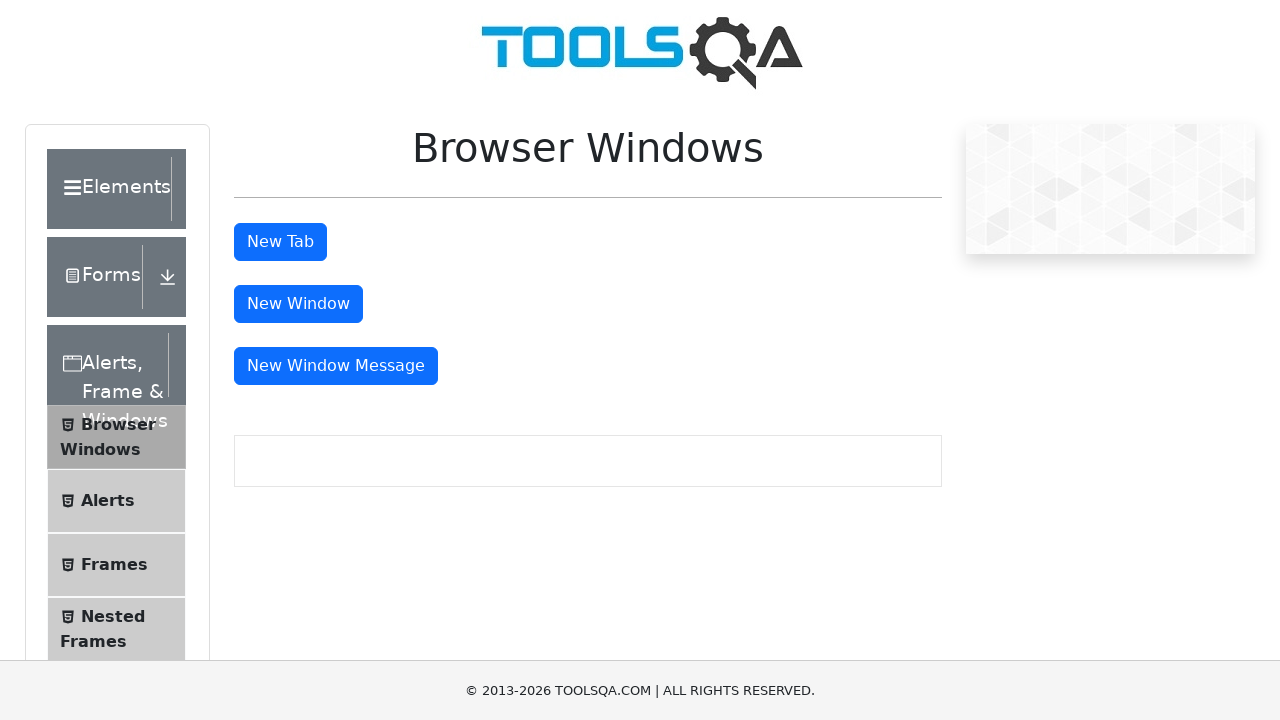

Scrolled down 500px to make buttons visible
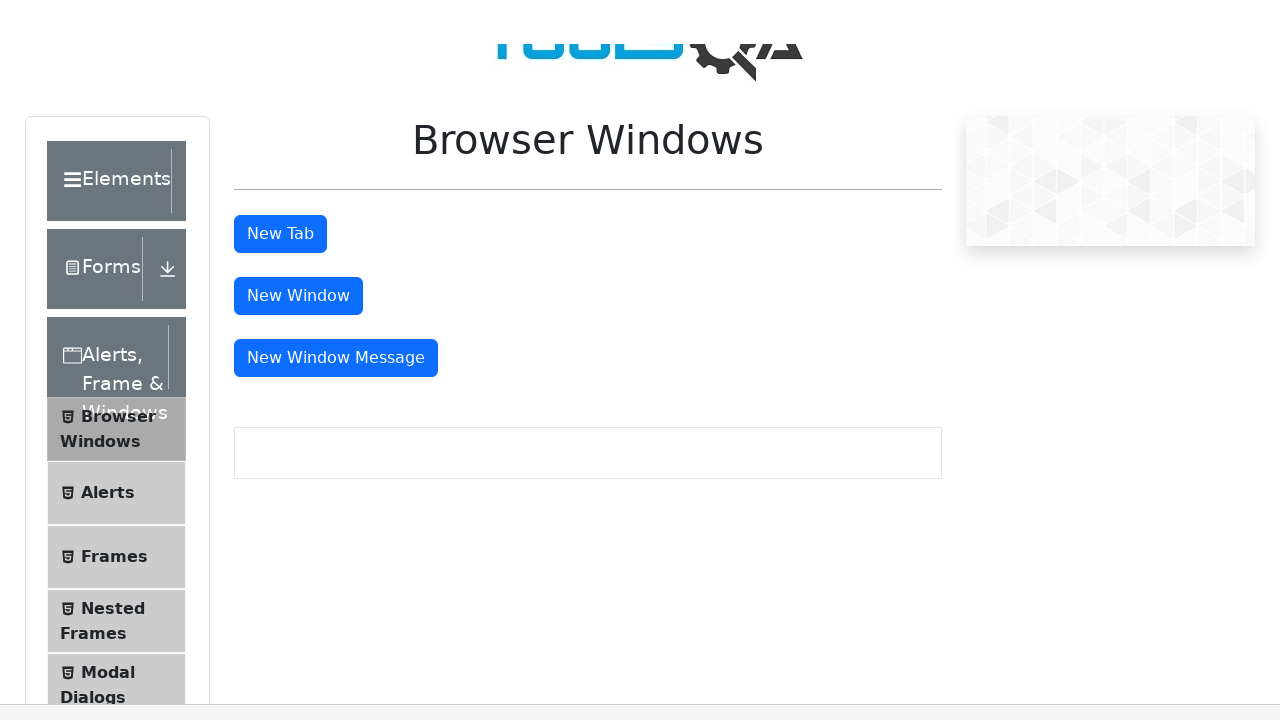

Clicked window button to open new window at (298, 19) on #windowButton
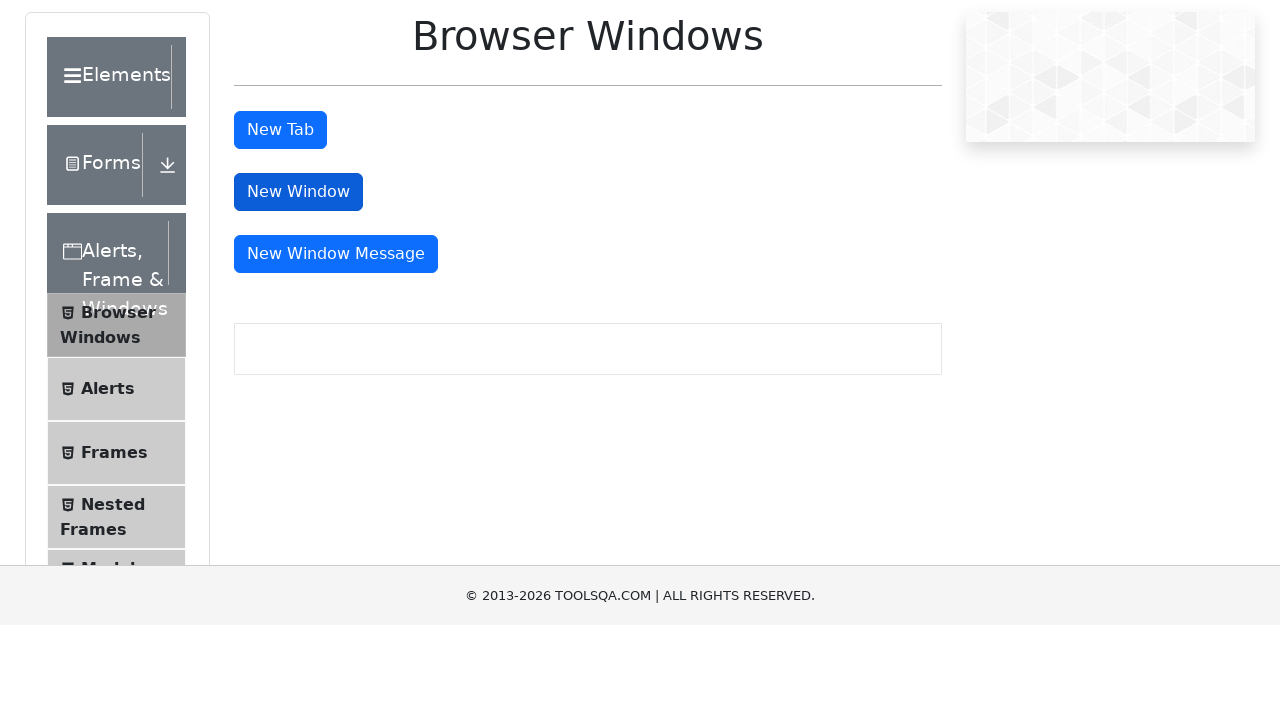

Retrieved text from new window: 'This is a sample page'
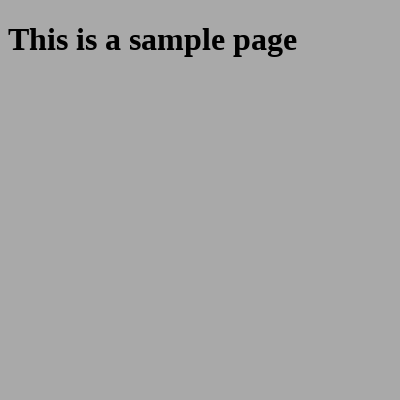

Verified original window title: 'demosite'
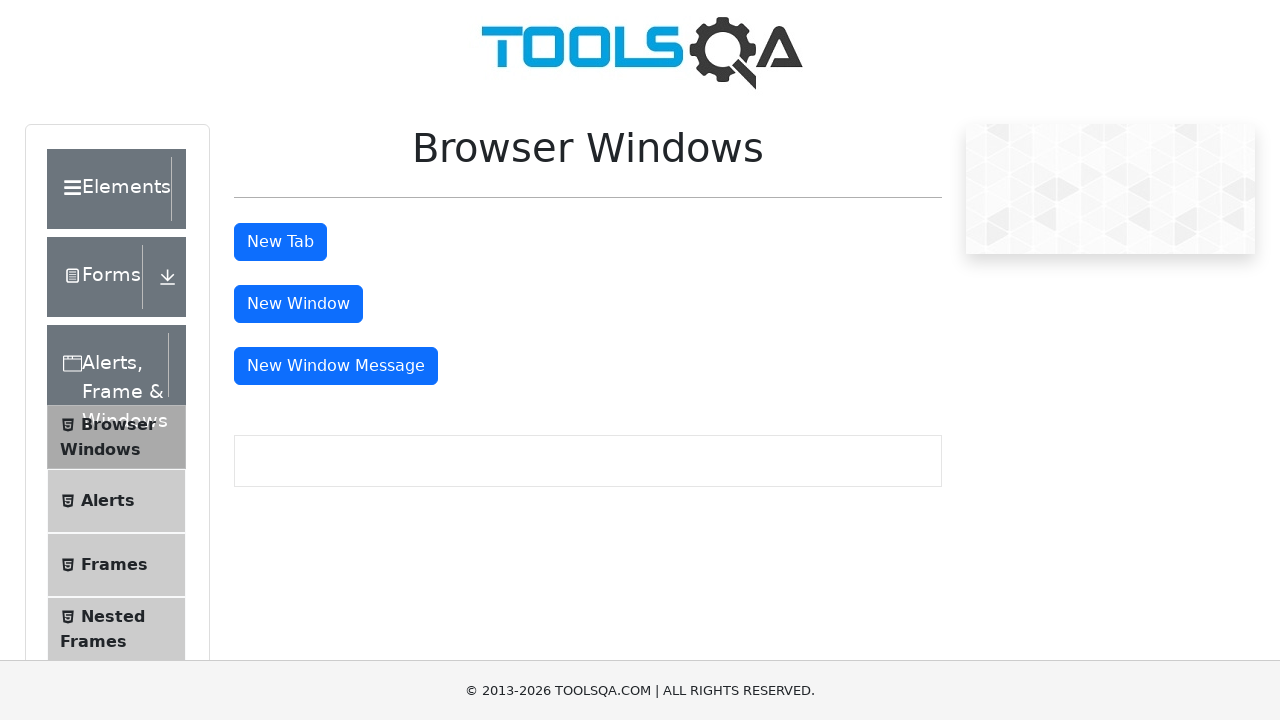

Clicked tab button to open new tab at (280, 242) on #tabButton
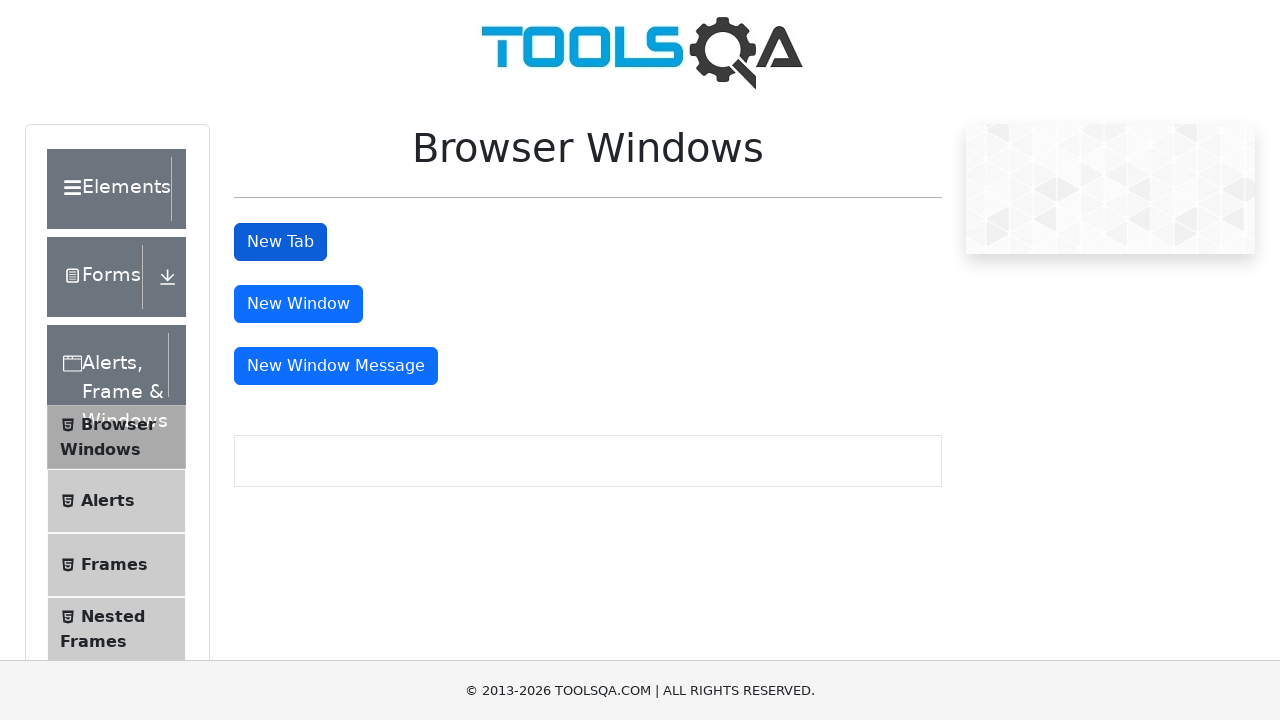

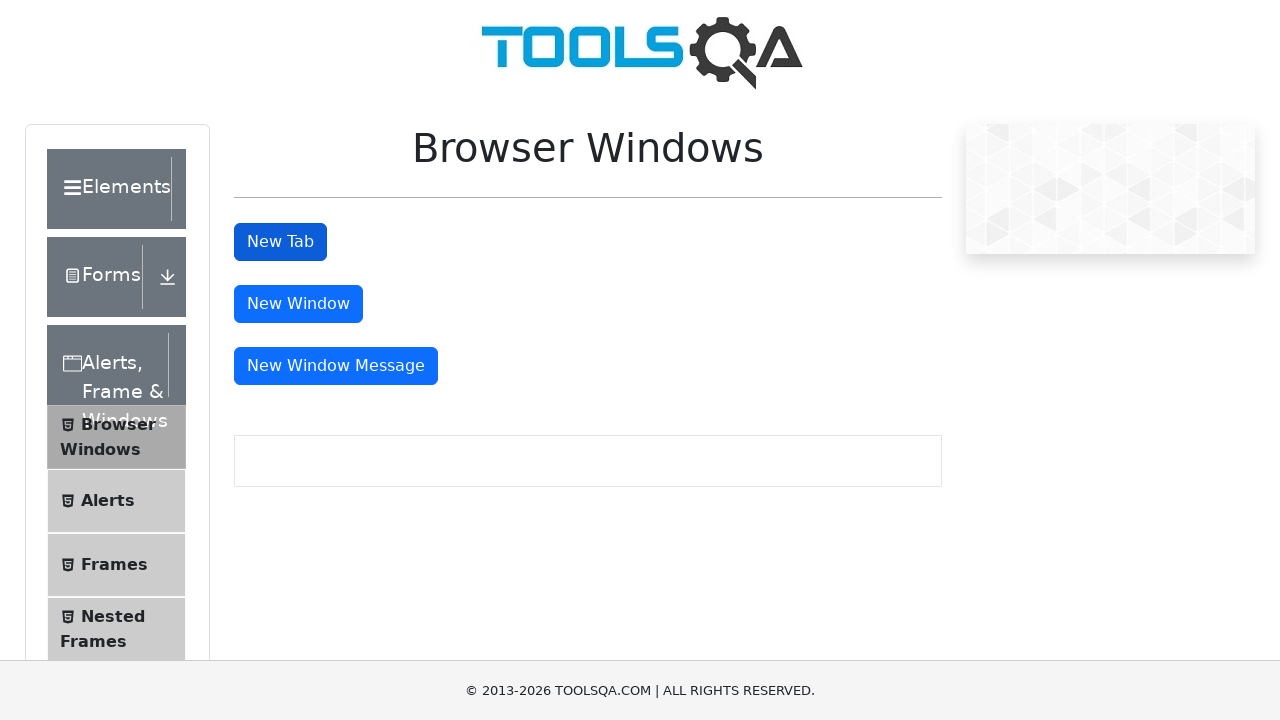